Tests window handling functionality by opening a new window, switching between windows, and verifying content in both parent and child windows

Starting URL: https://the-internet.herokuapp.com/

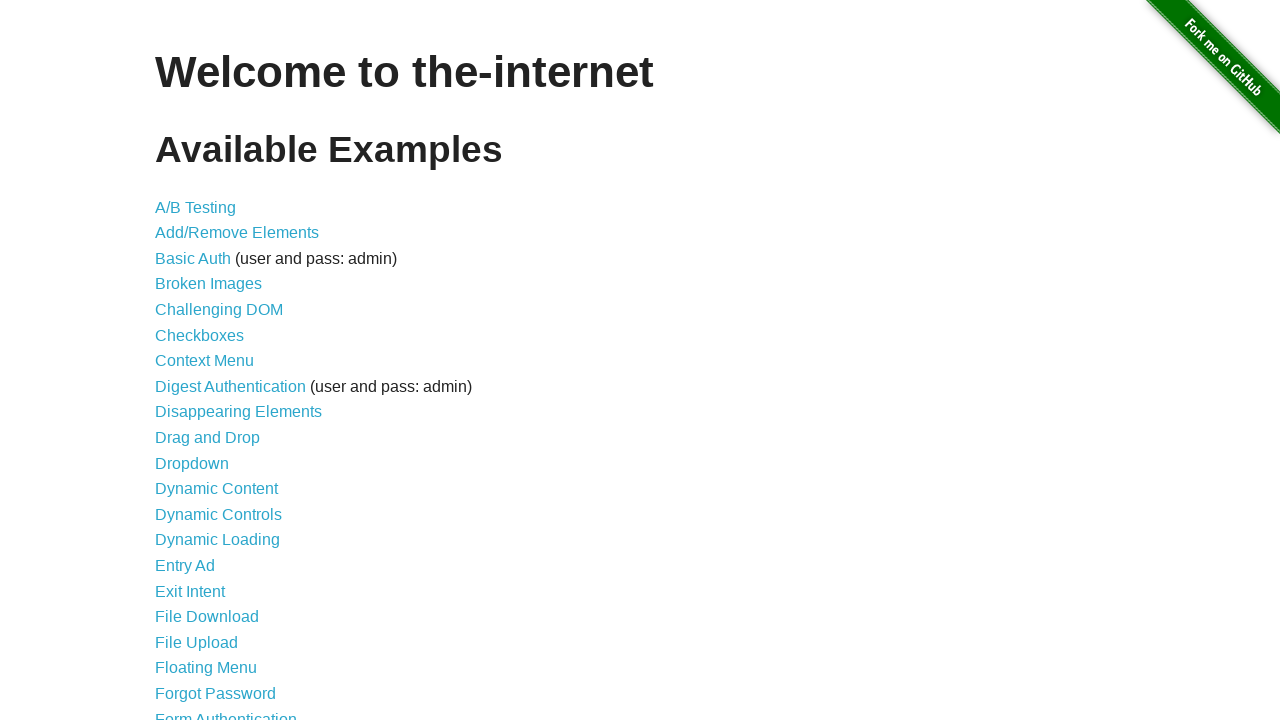

Clicked on 'Multiple Windows' link at (218, 369) on xpath=//a[text()='Multiple Windows']
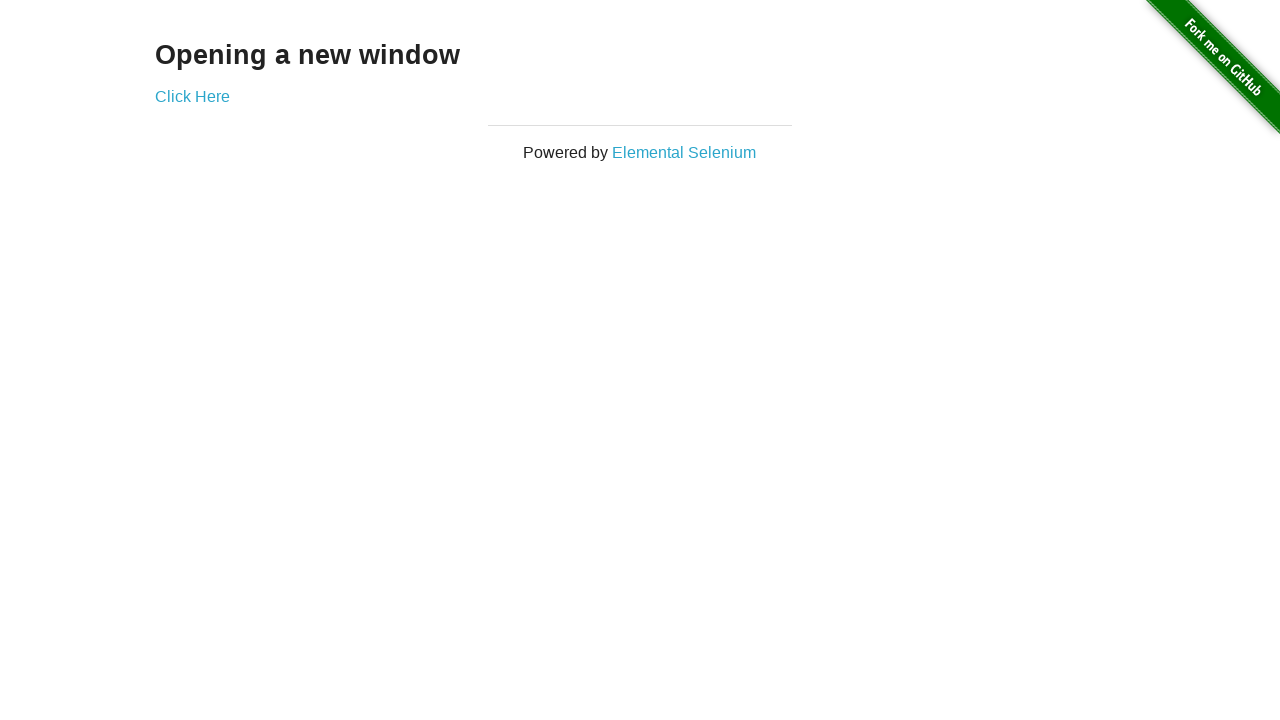

Clicked 'Click Here' to open new window at (192, 96) on xpath=//a[text()='Click Here']
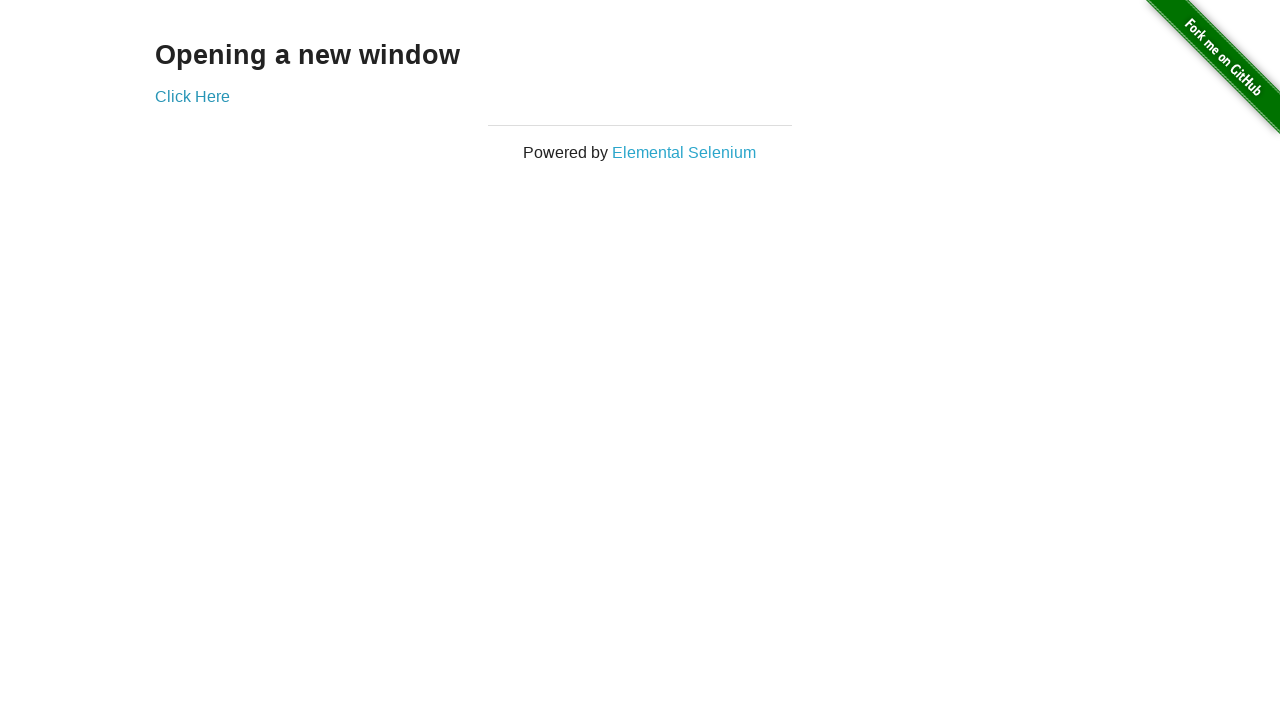

Waited for new window/tab to open
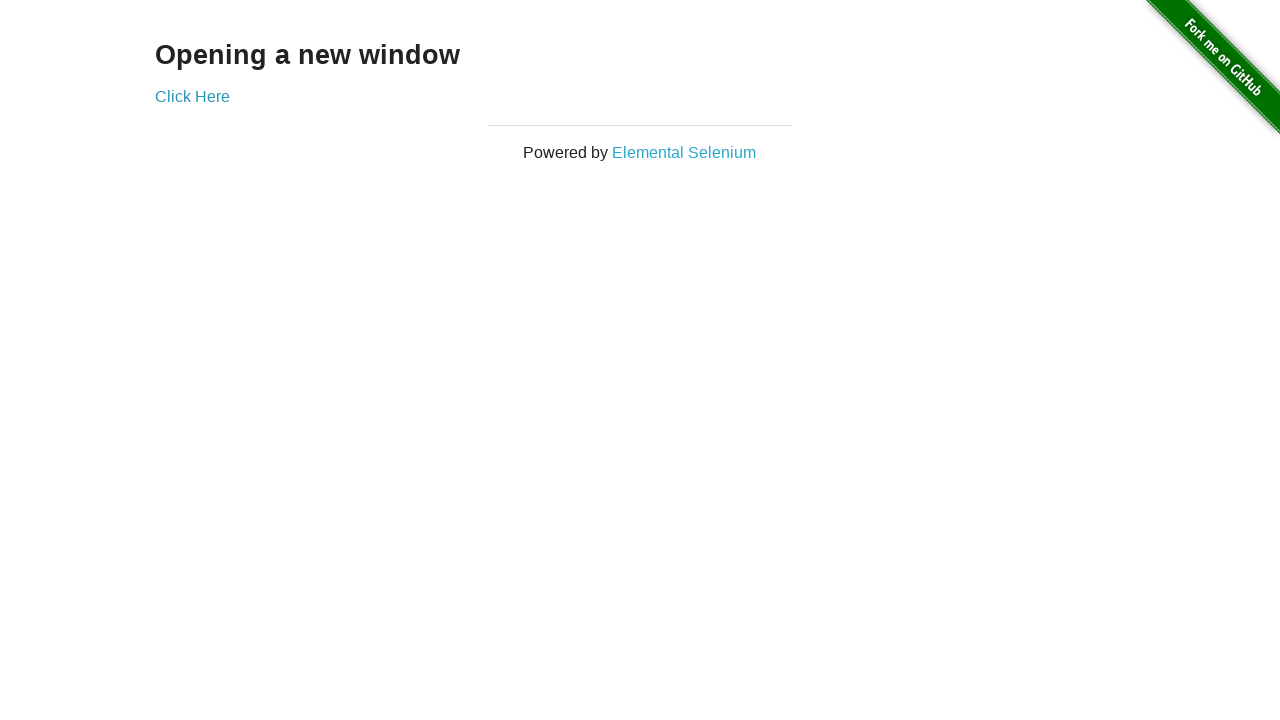

Retrieved all open windows/tabs from context
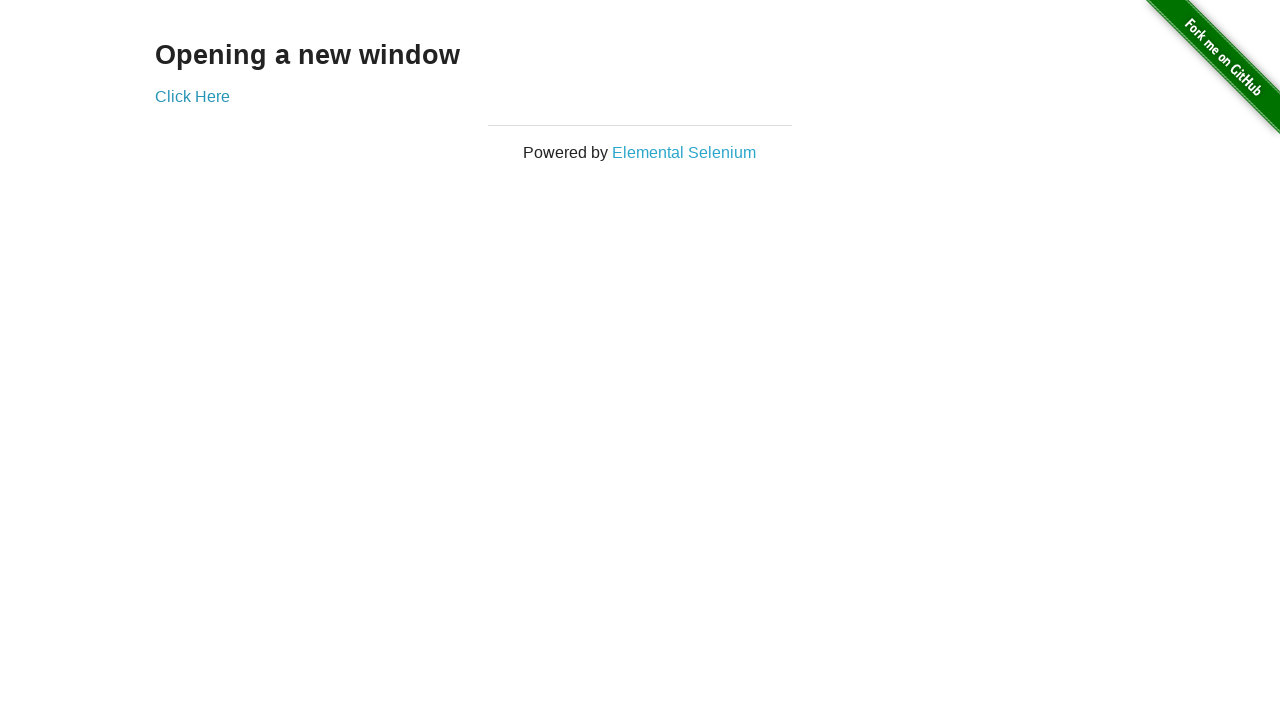

Switched to new child window (last in pages list)
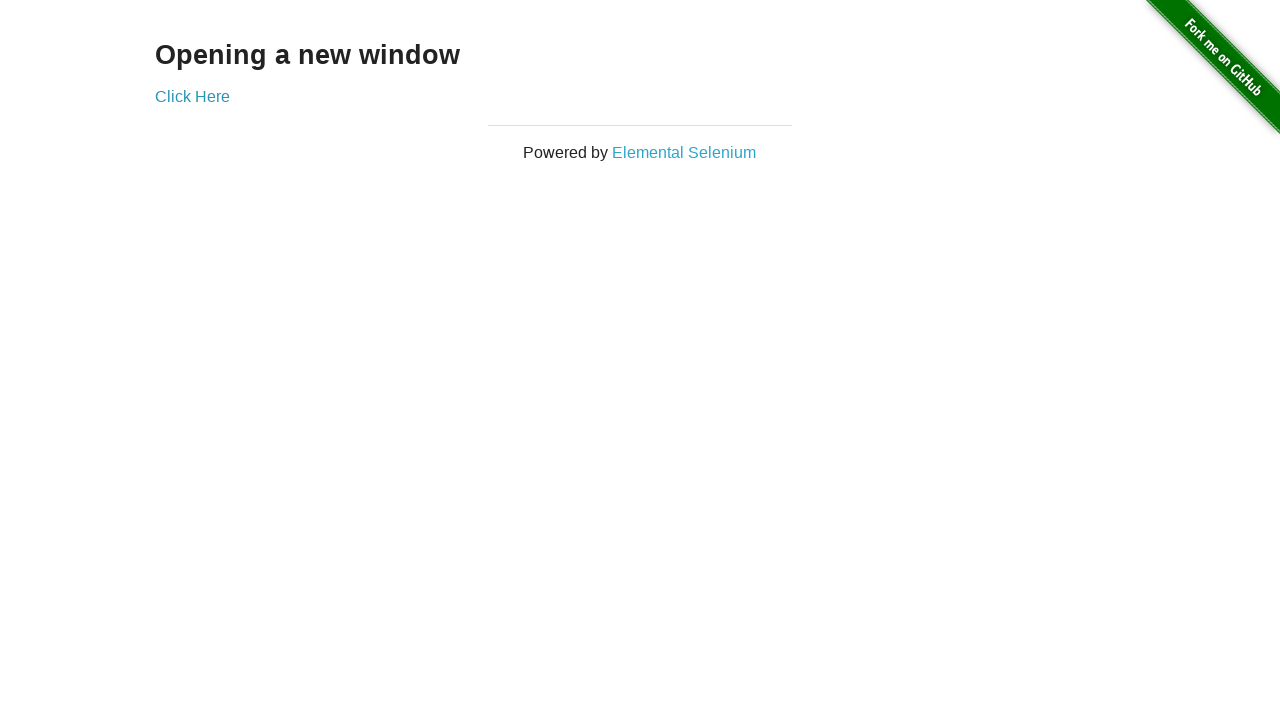

Retrieved child window text: 'New Window'
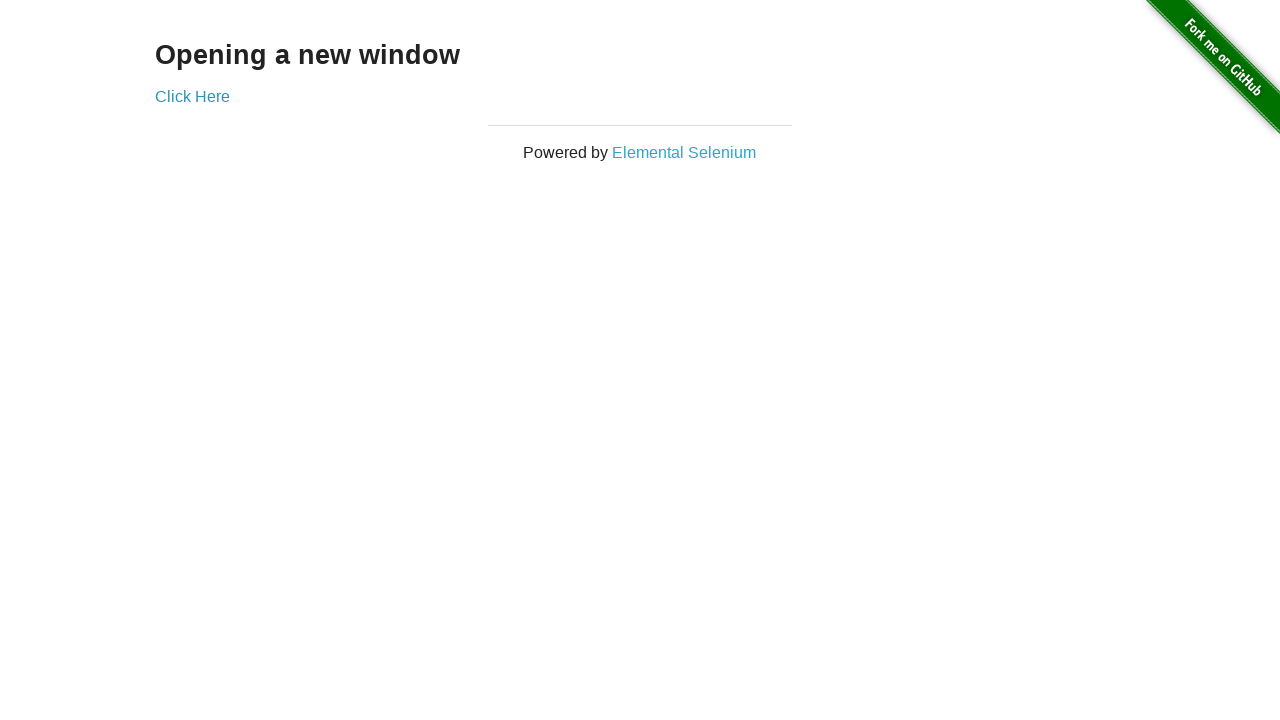

Switched back to parent window (first in pages list)
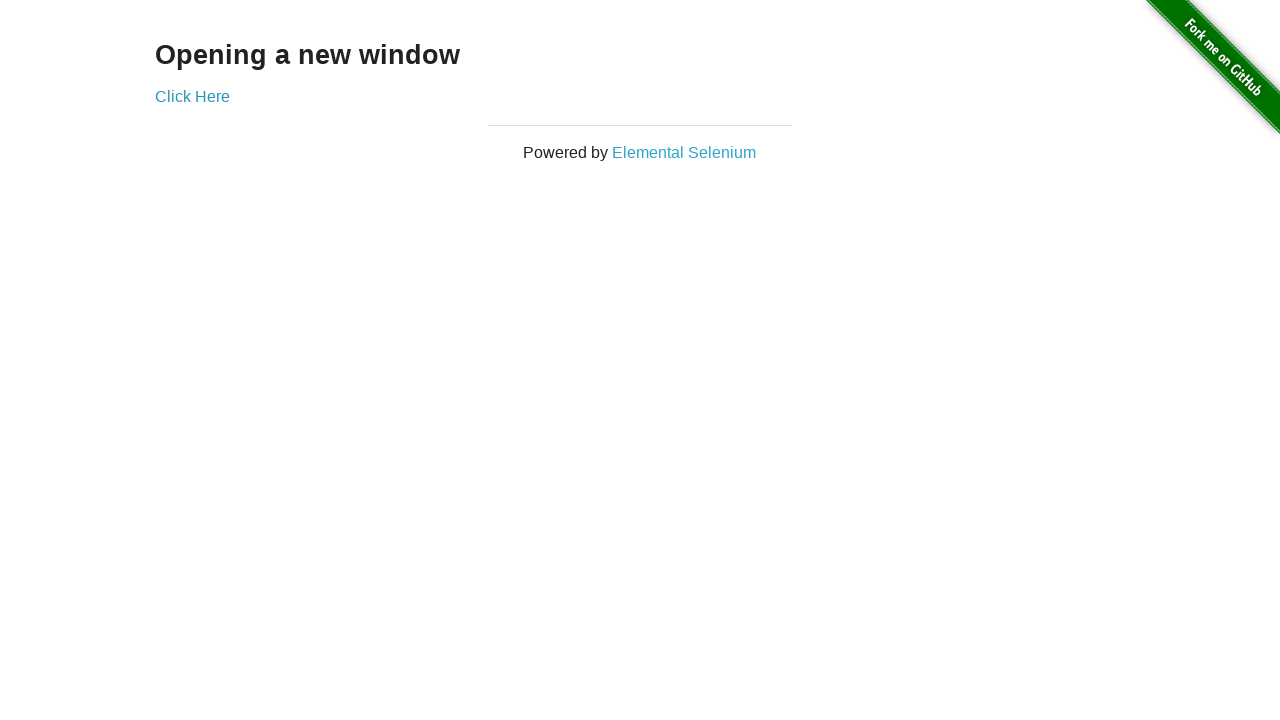

Retrieved parent window text: 'Opening a new window'
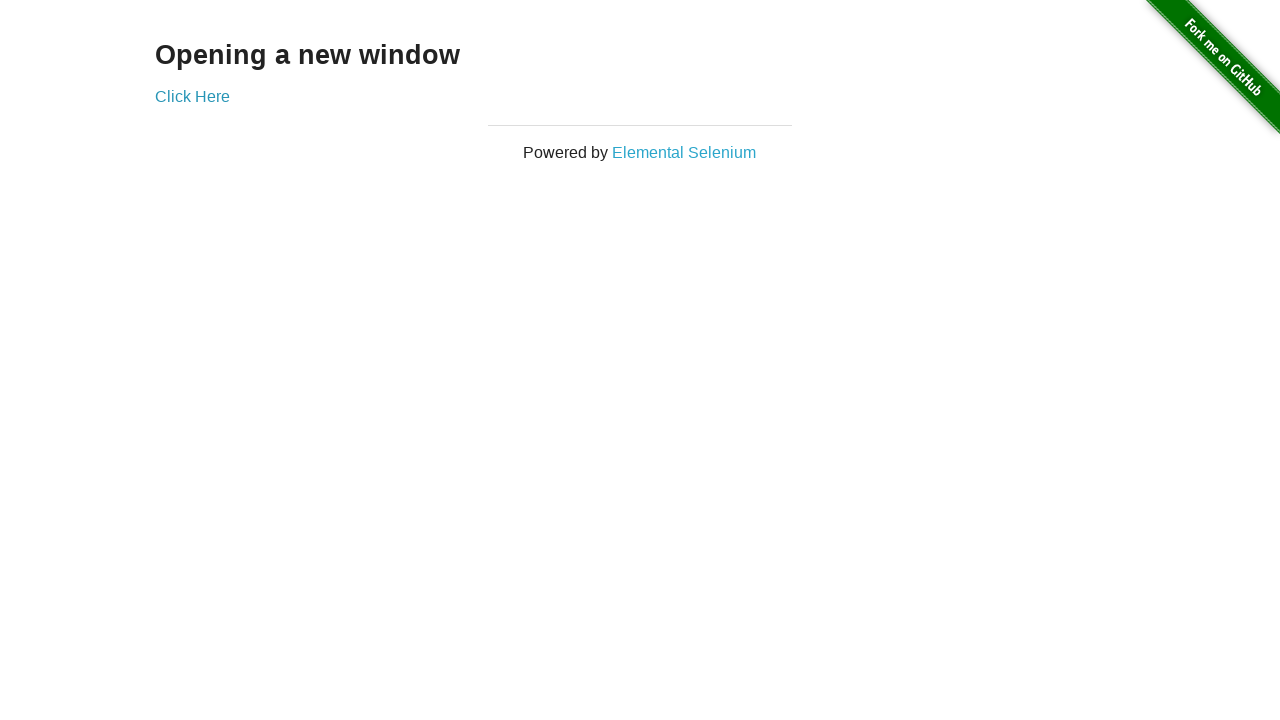

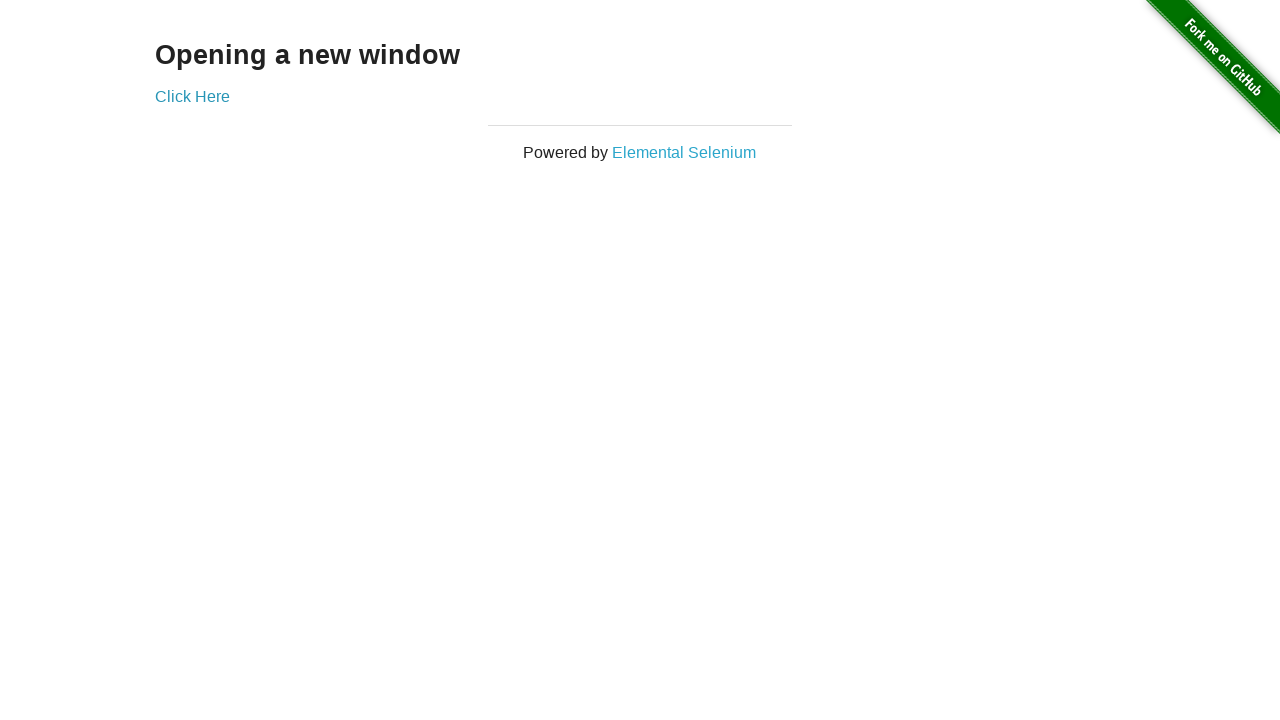